Tests unmarking a completed todo item by unchecking its checkbox

Starting URL: https://demo.playwright.dev/todomvc

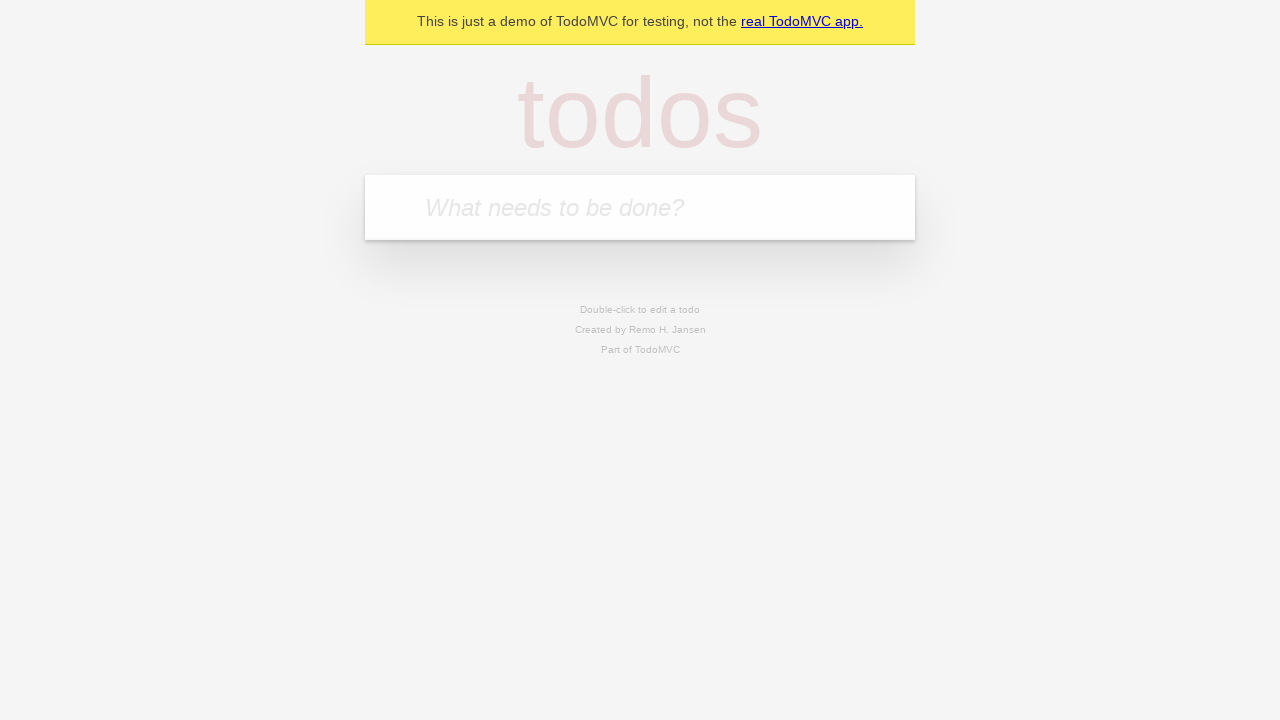

Filled input field with 'buy some cheese' on internal:attr=[placeholder="What needs to be done?"i]
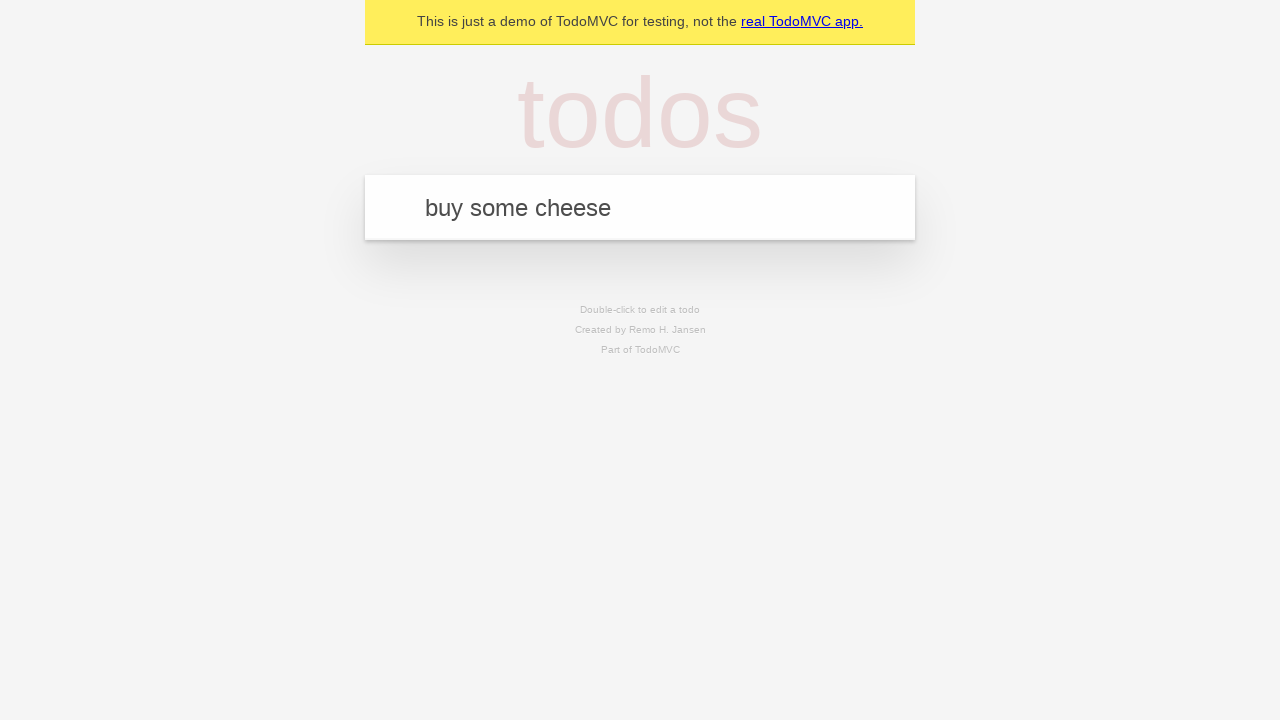

Pressed Enter to create first todo item on internal:attr=[placeholder="What needs to be done?"i]
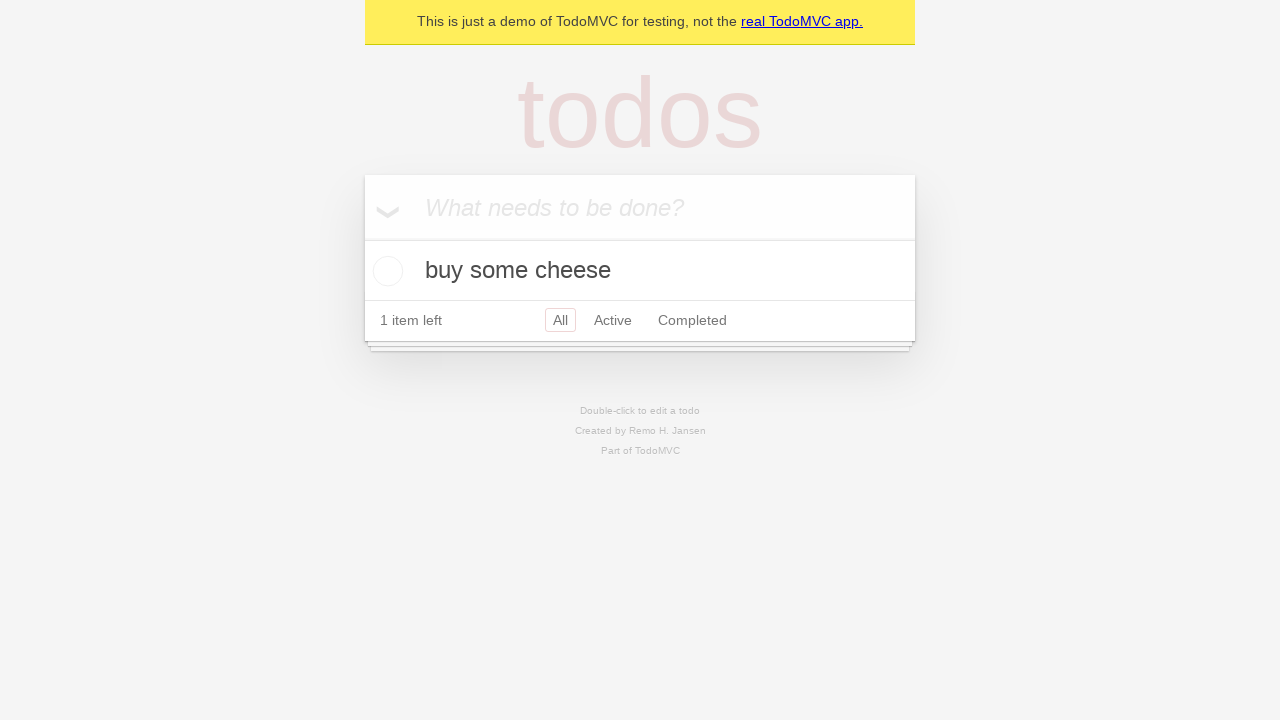

Filled input field with 'feed the cat' on internal:attr=[placeholder="What needs to be done?"i]
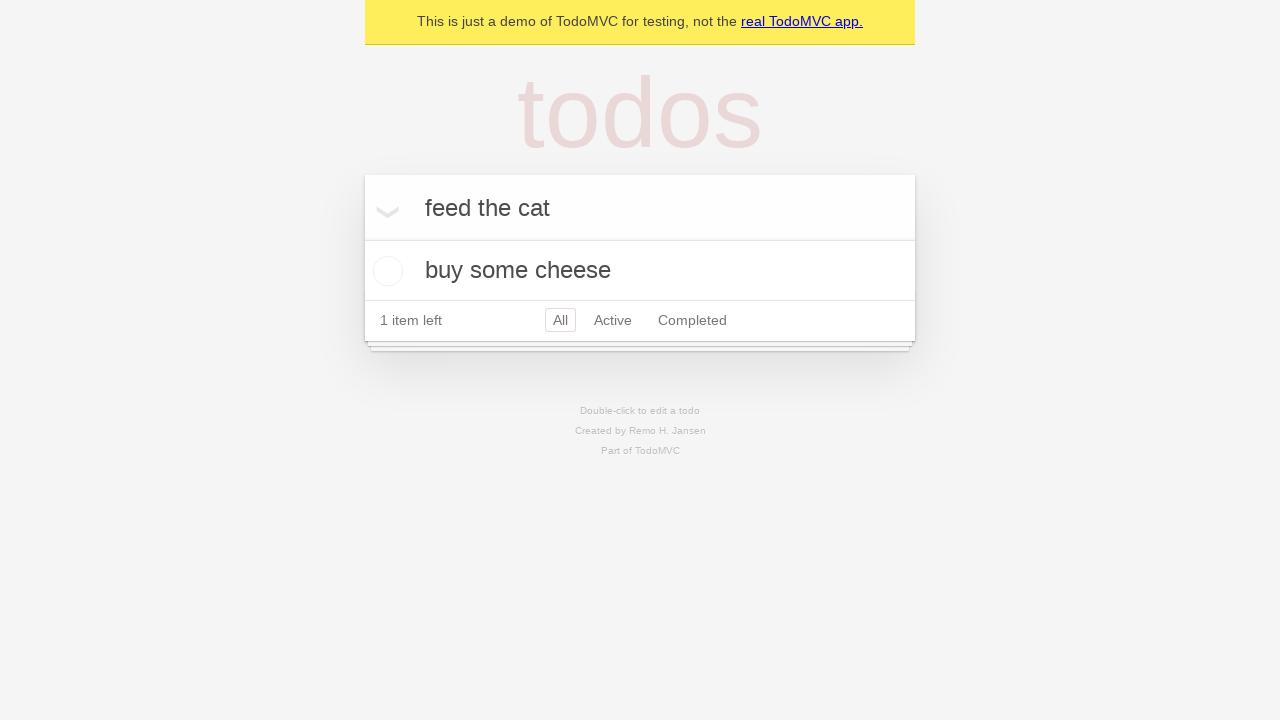

Pressed Enter to create second todo item on internal:attr=[placeholder="What needs to be done?"i]
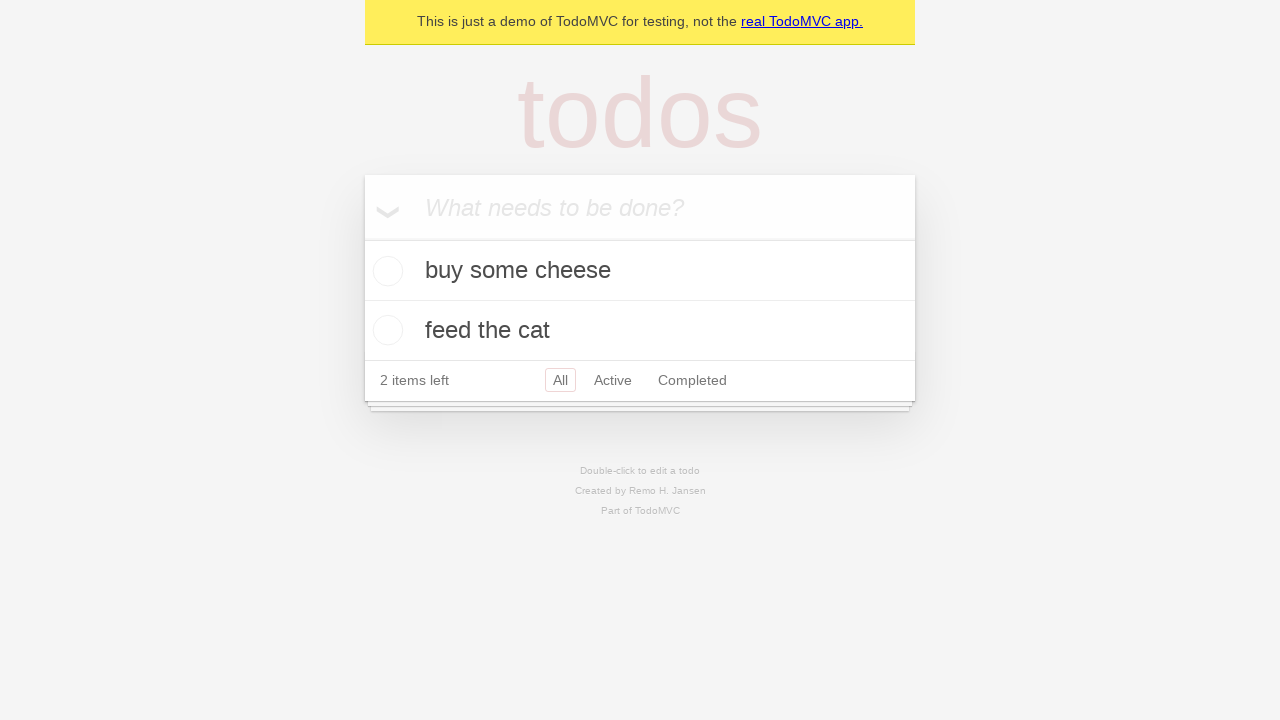

Checked checkbox for first todo item 'buy some cheese' at (385, 271) on internal:testid=[data-testid="todo-item"s] >> nth=0 >> internal:role=checkbox
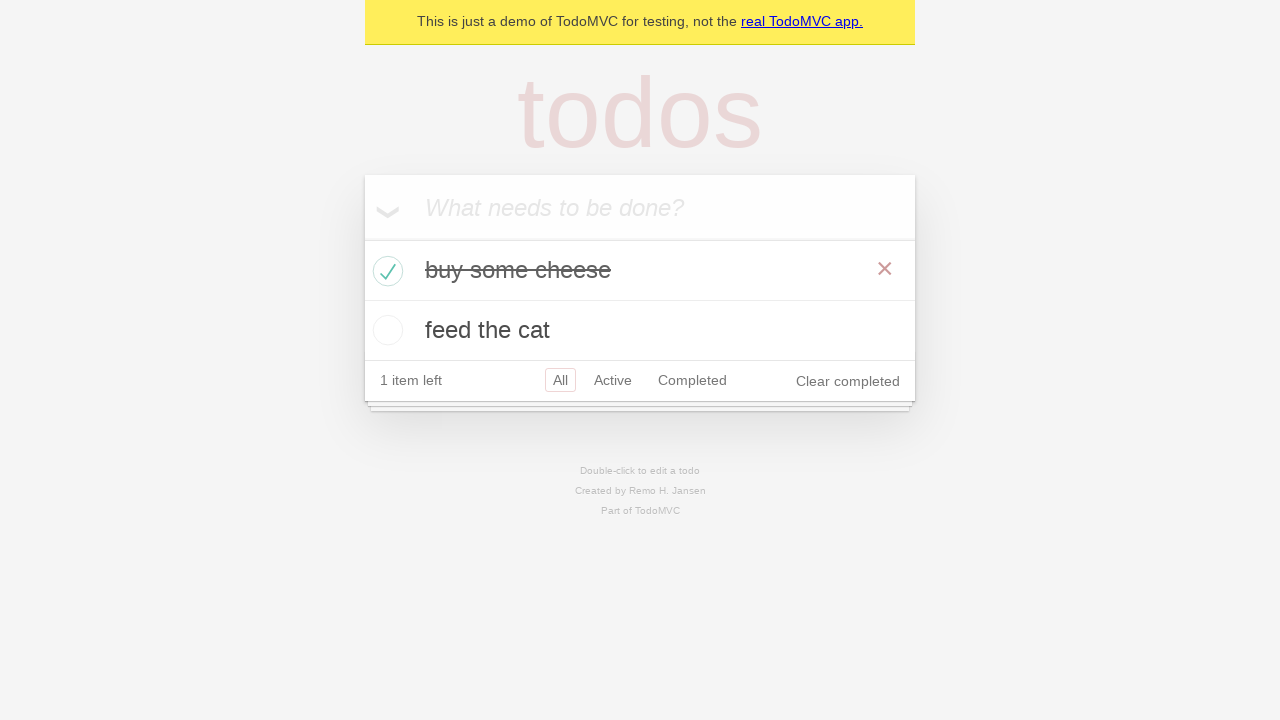

Unchecked checkbox to mark first todo item as incomplete at (385, 271) on internal:testid=[data-testid="todo-item"s] >> nth=0 >> internal:role=checkbox
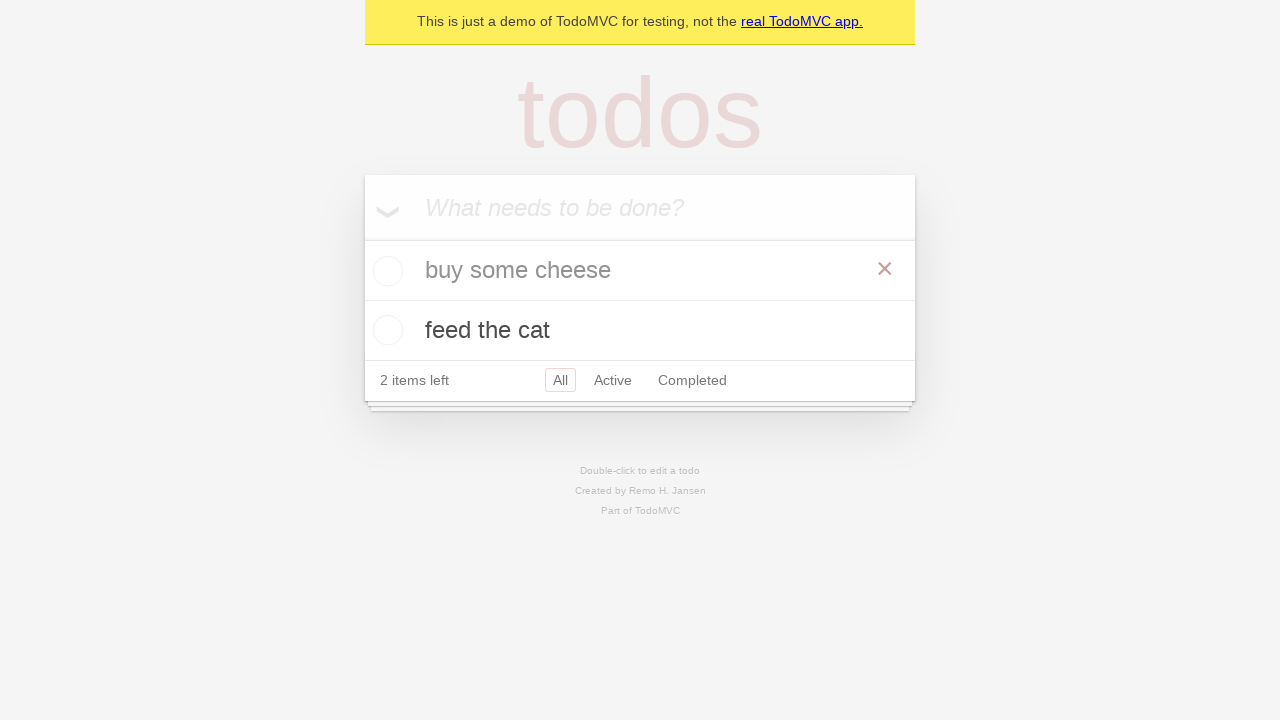

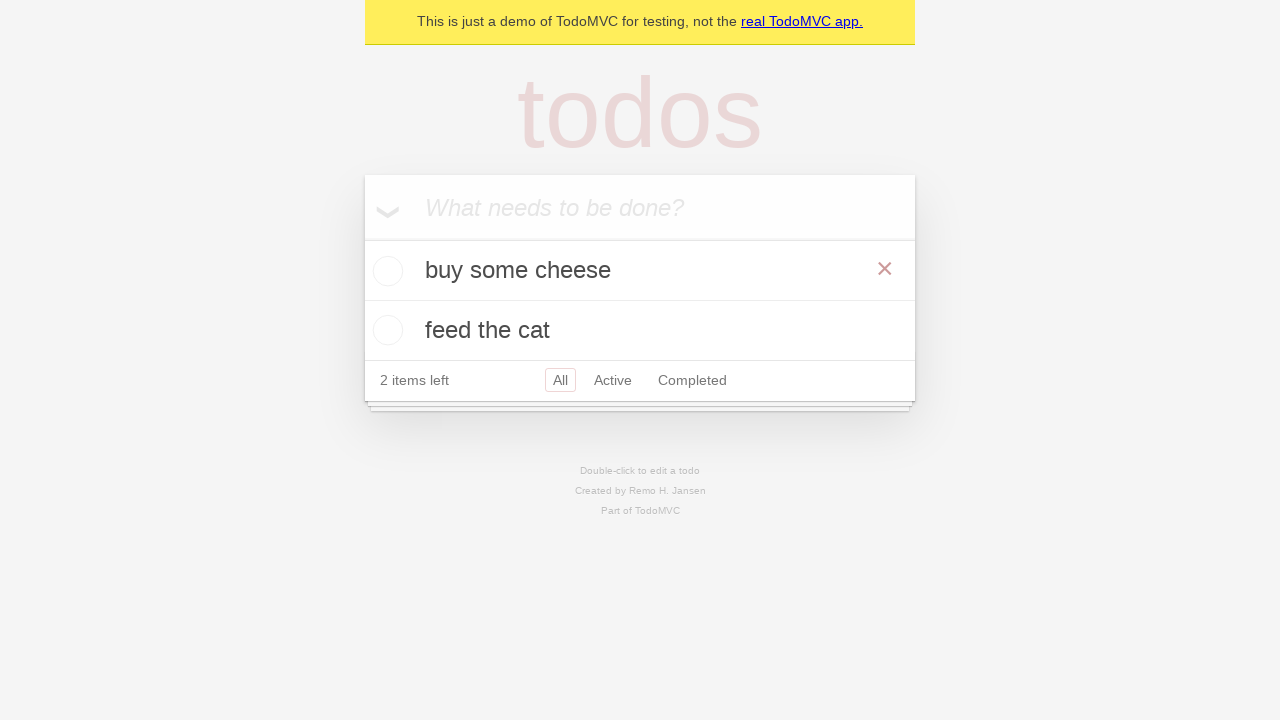